Tests a math exercise form by reading two numbers from the page, calculating their sum, selecting the result from a dropdown menu, and submitting the form.

Starting URL: http://suninjuly.github.io/selects1.html

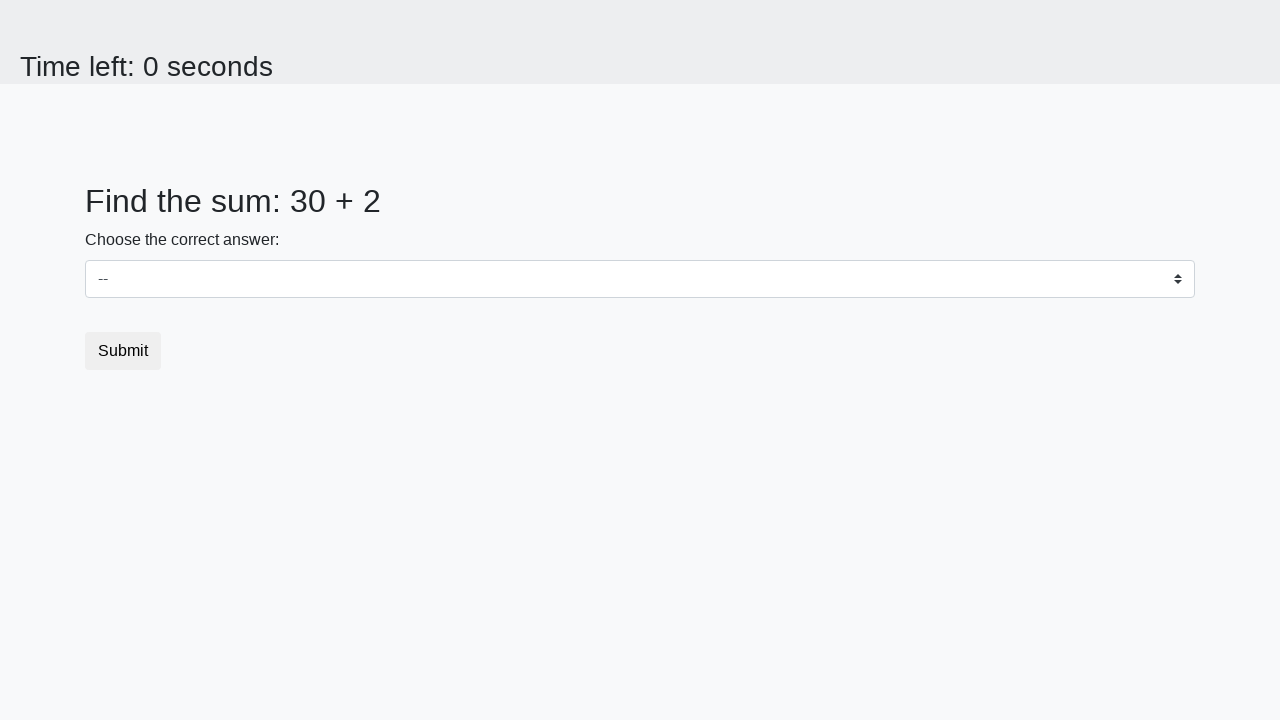

Read first number from #num1 element
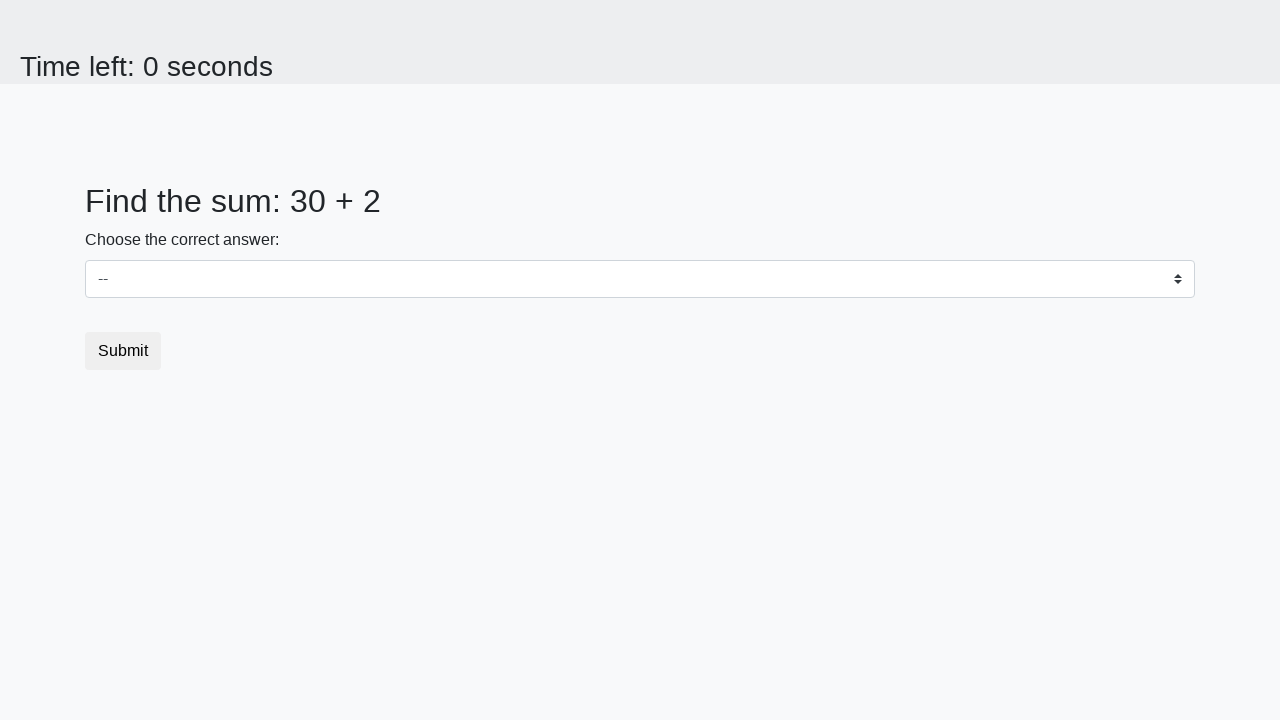

Read second number from #num2 element
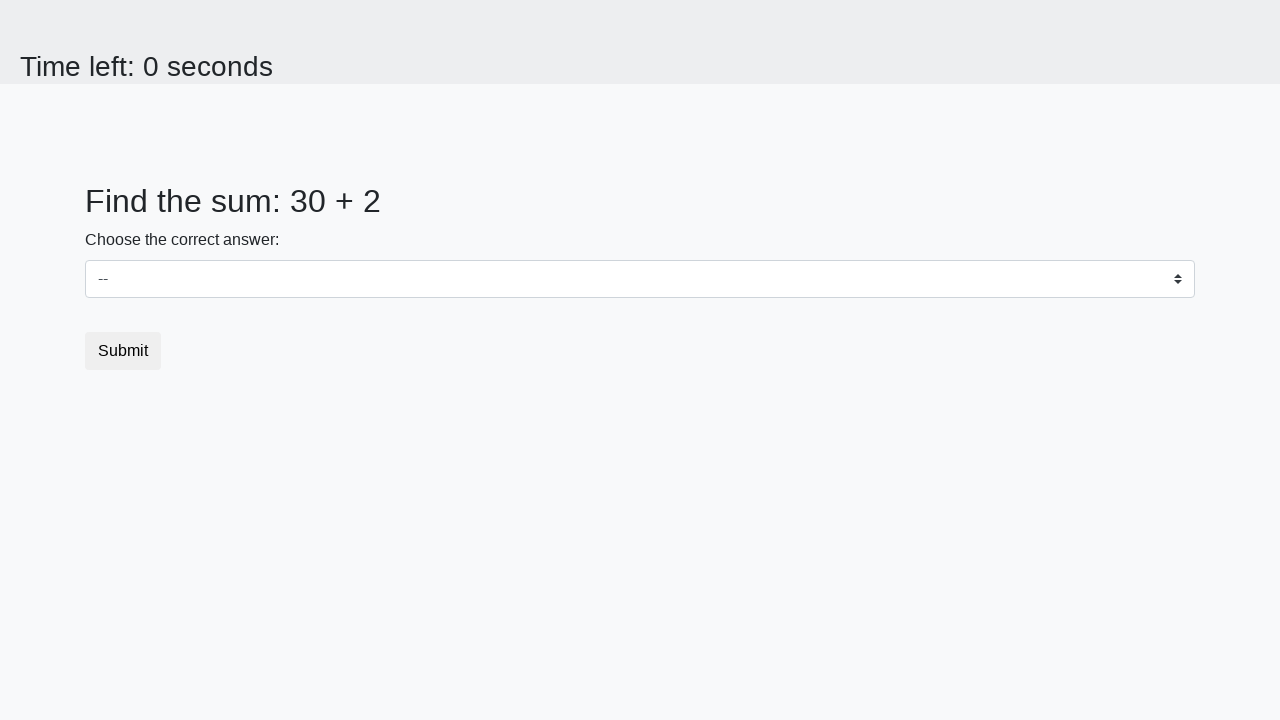

Calculated sum: 32
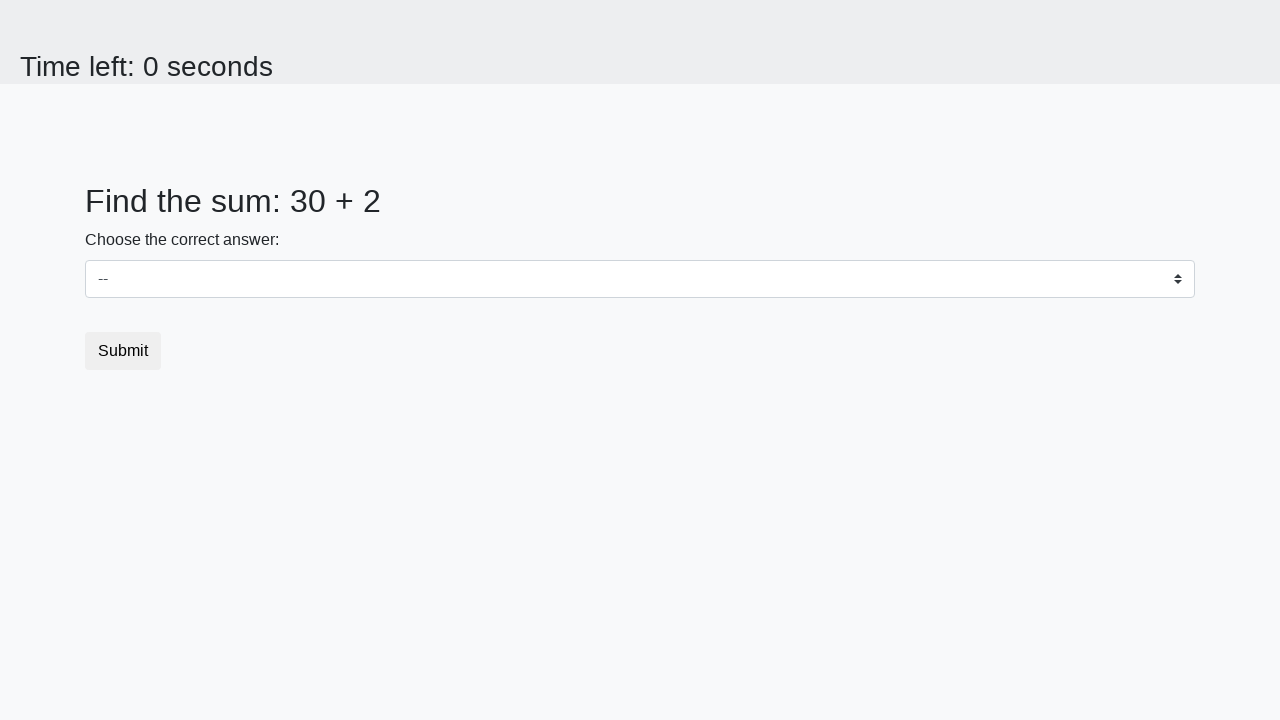

Selected 32 from dropdown menu on select
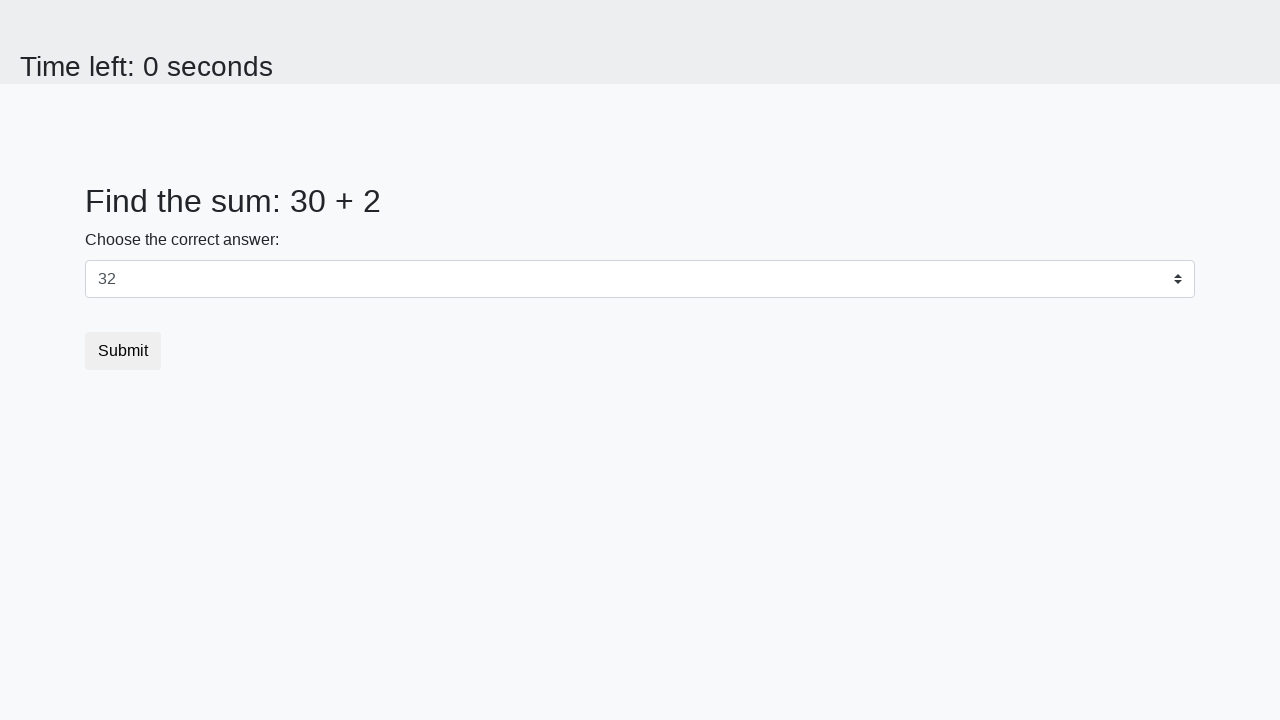

Clicked submit button to complete the form at (123, 351) on [type='submit']
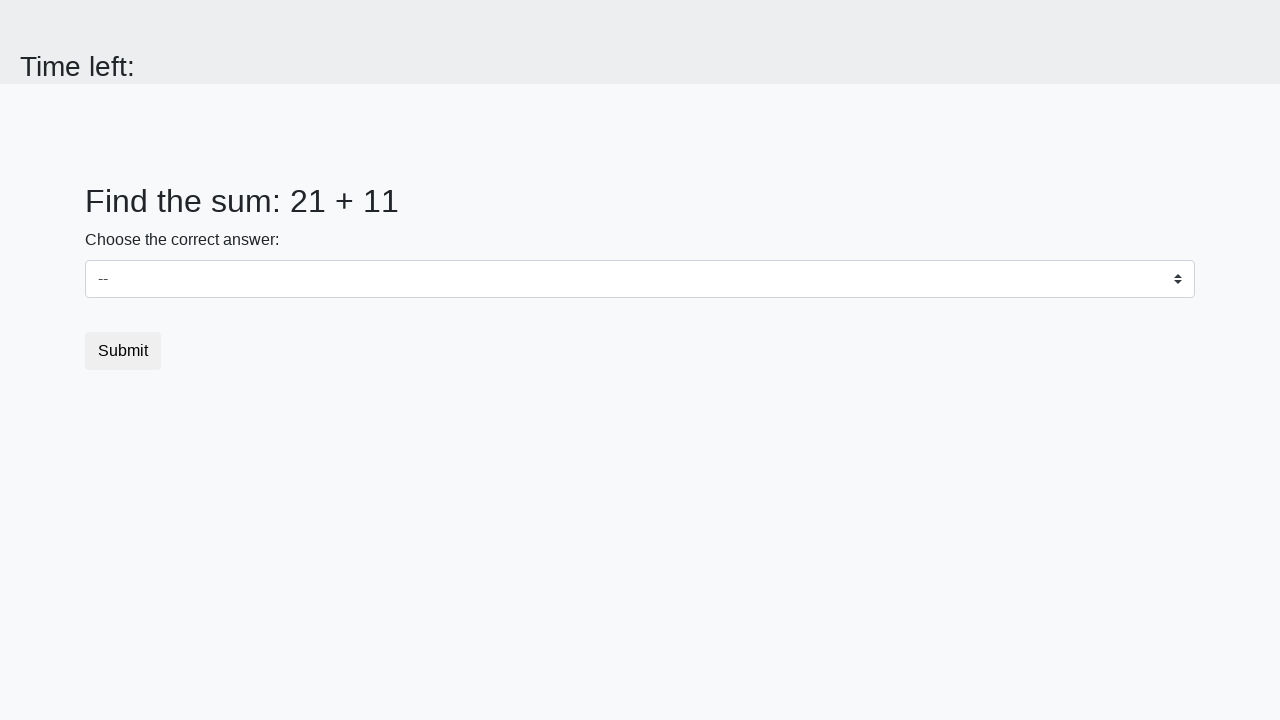

Waited 1000ms for page response
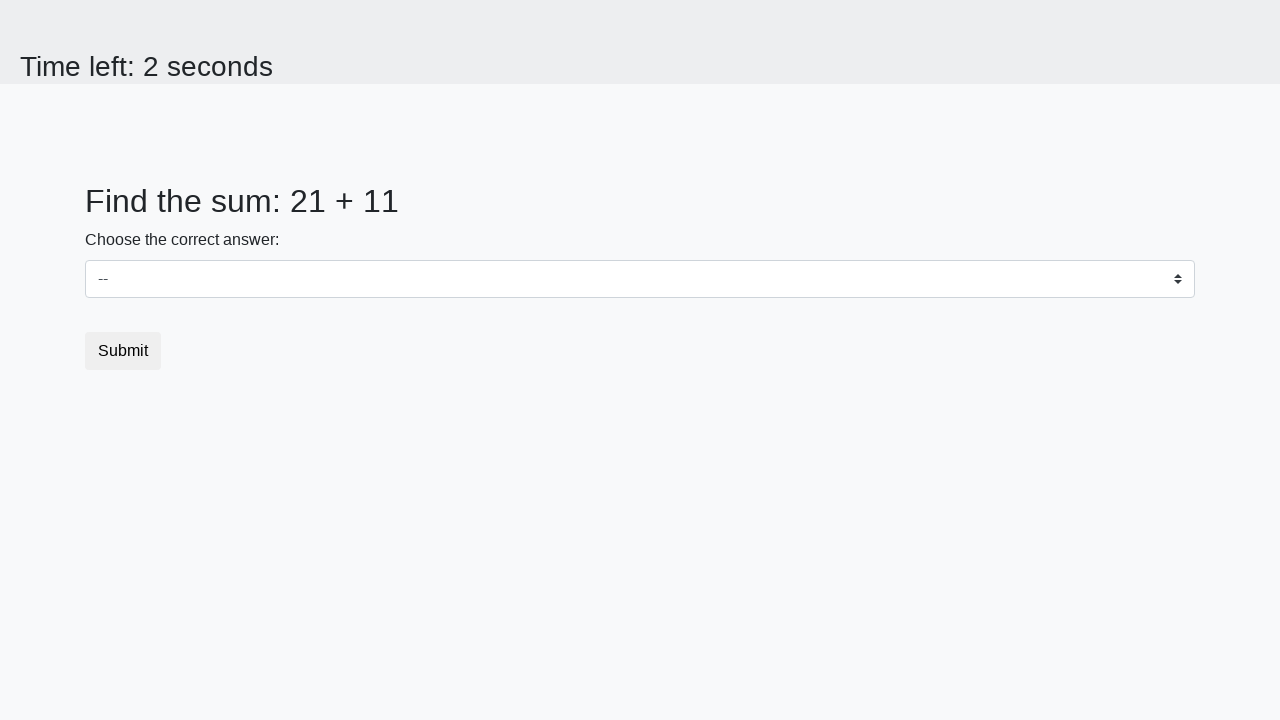

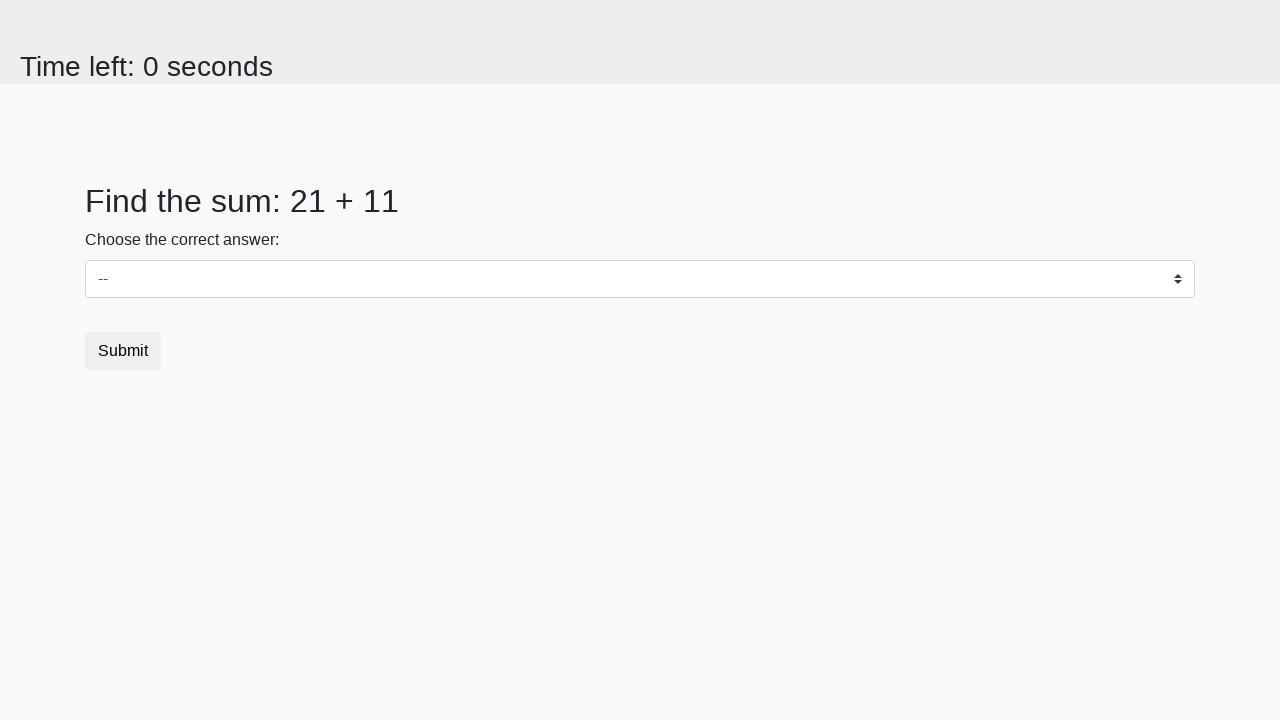